Tests handling of JavaScript prompt dialog by clicking button and entering text

Starting URL: https://the-internet.herokuapp.com/javascript_alerts

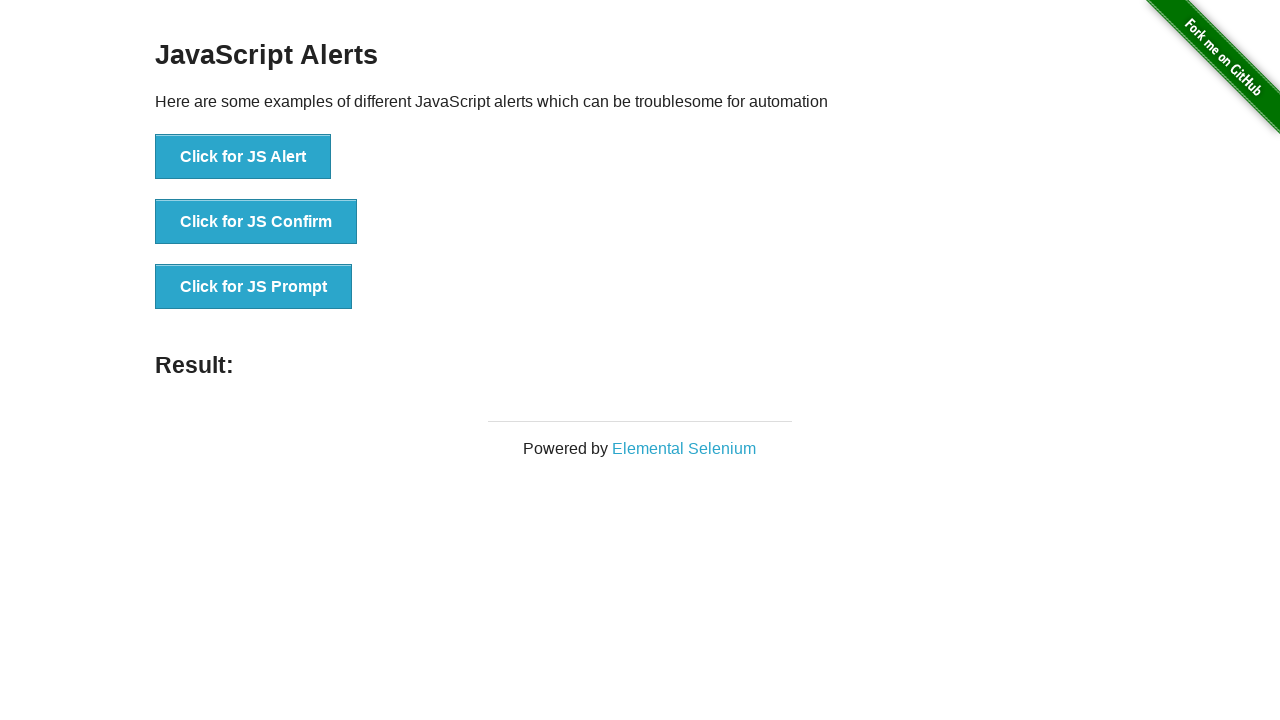

Set up dialog handler to accept prompt with text 'Test Automation by Muhammad Ali'
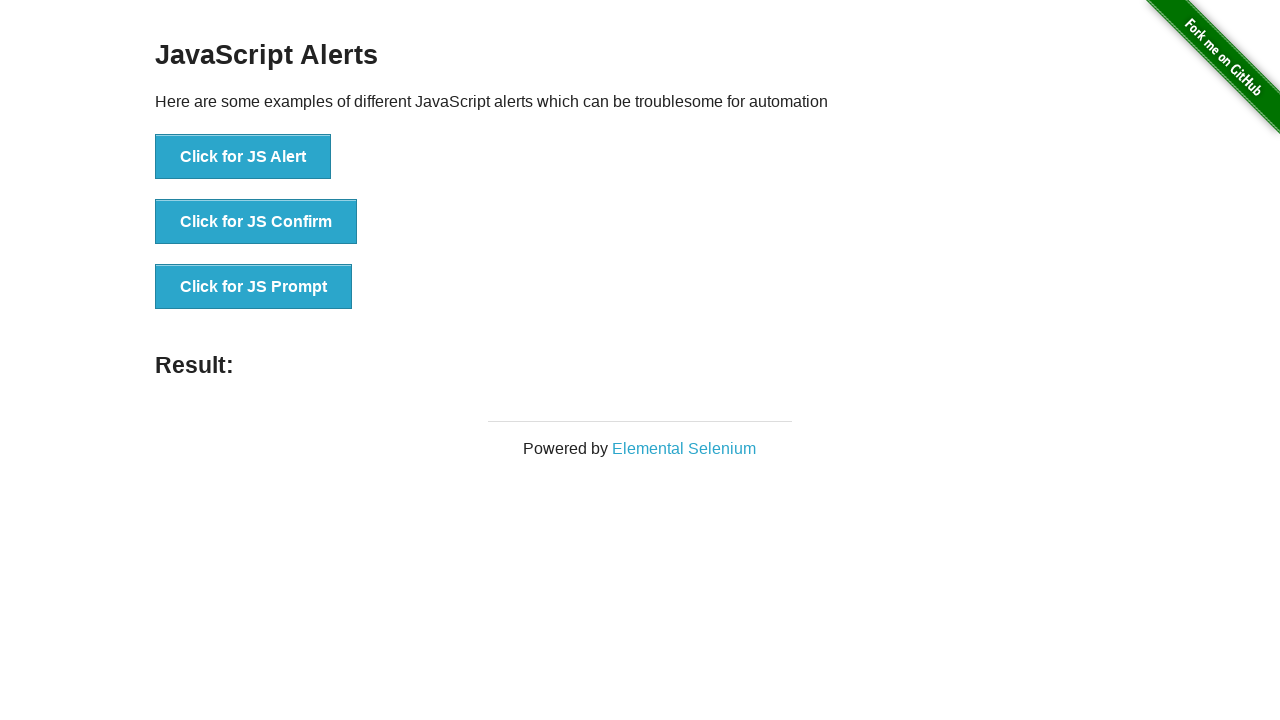

Clicked button to trigger JavaScript prompt dialog at (254, 287) on internal:role=button[name="Click for JS Prompt"i]
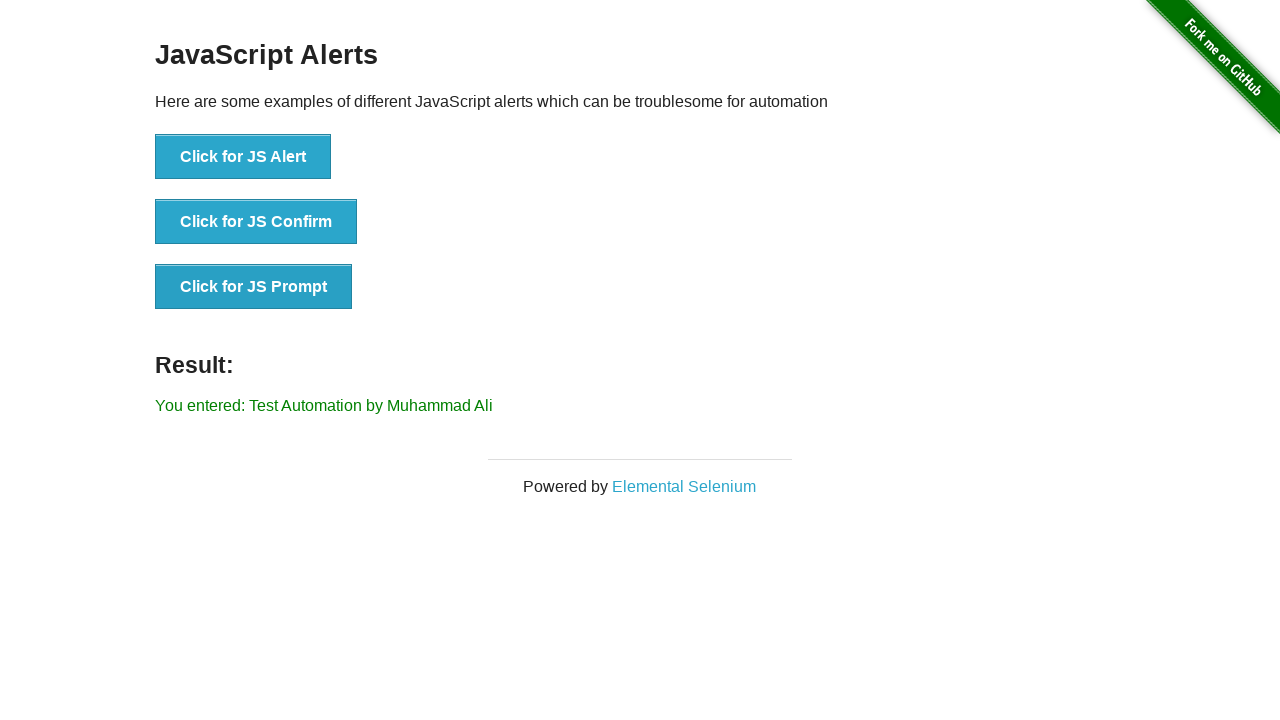

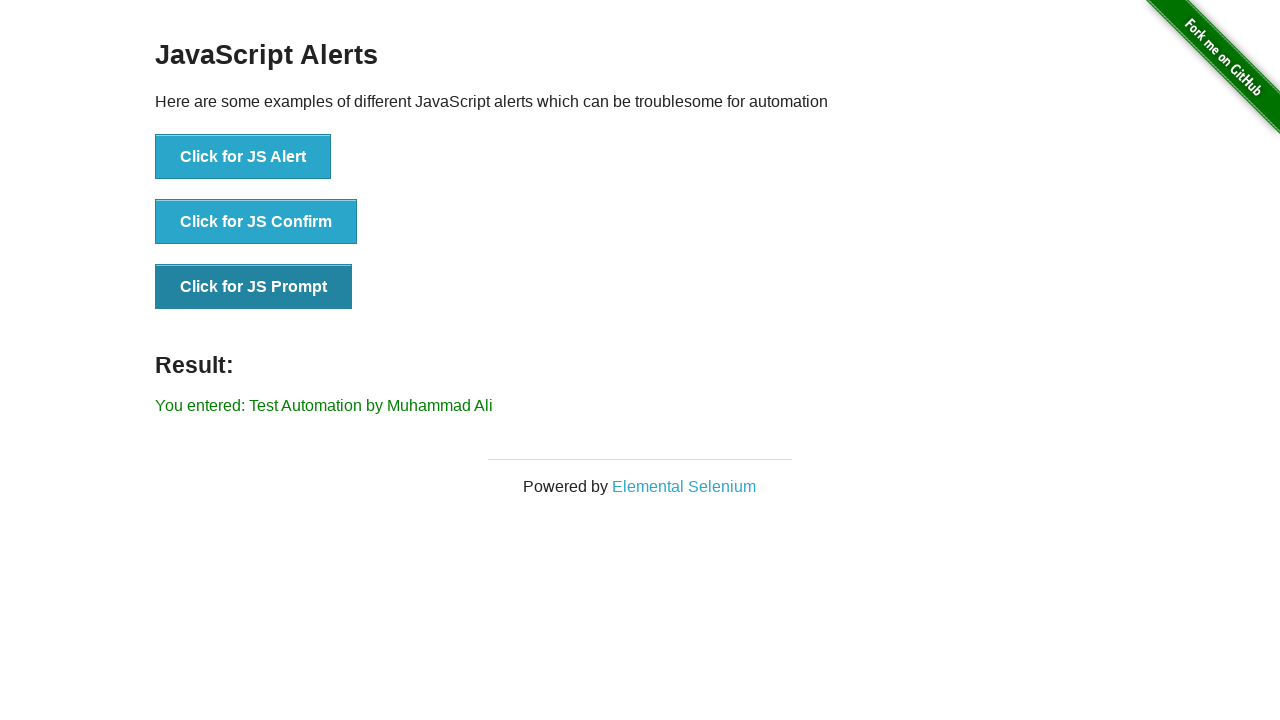